Tests browser window handling by clicking a tab, opening a new window via button click, switching to the new window, then switching back to the parent window

Starting URL: https://demo.automationtesting.in/Windows.html

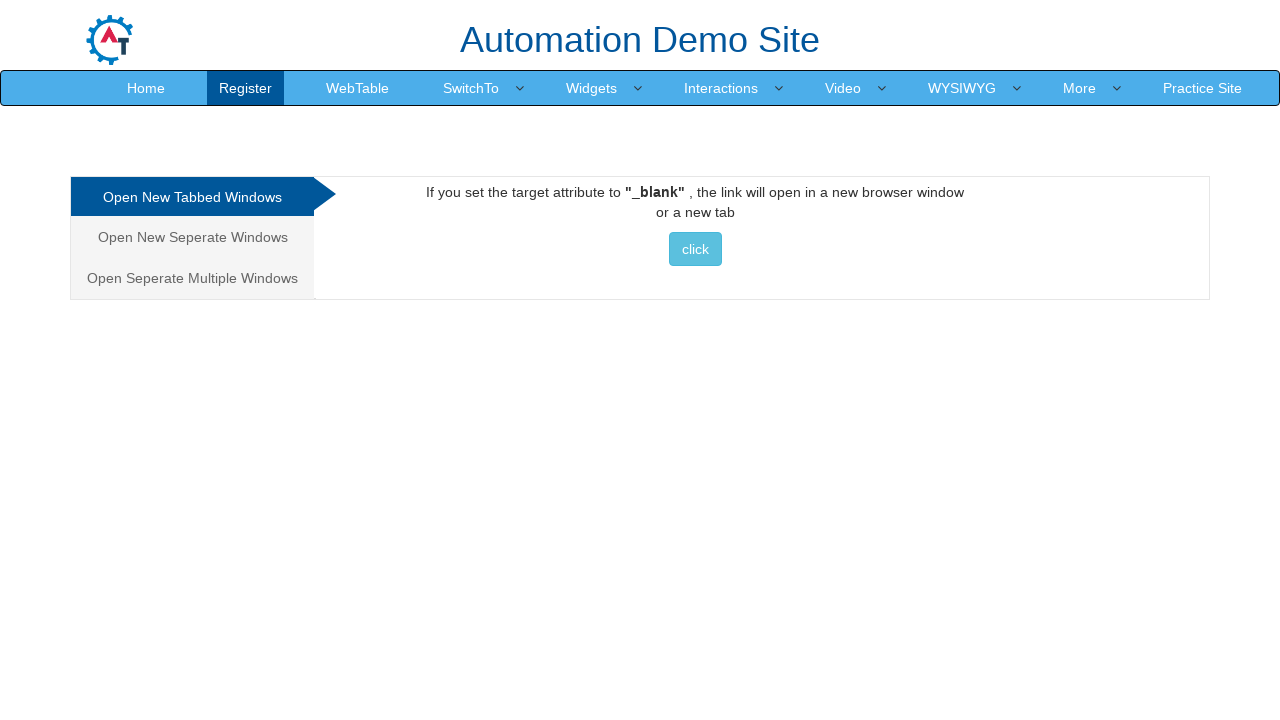

Set viewport size to 1920x1080
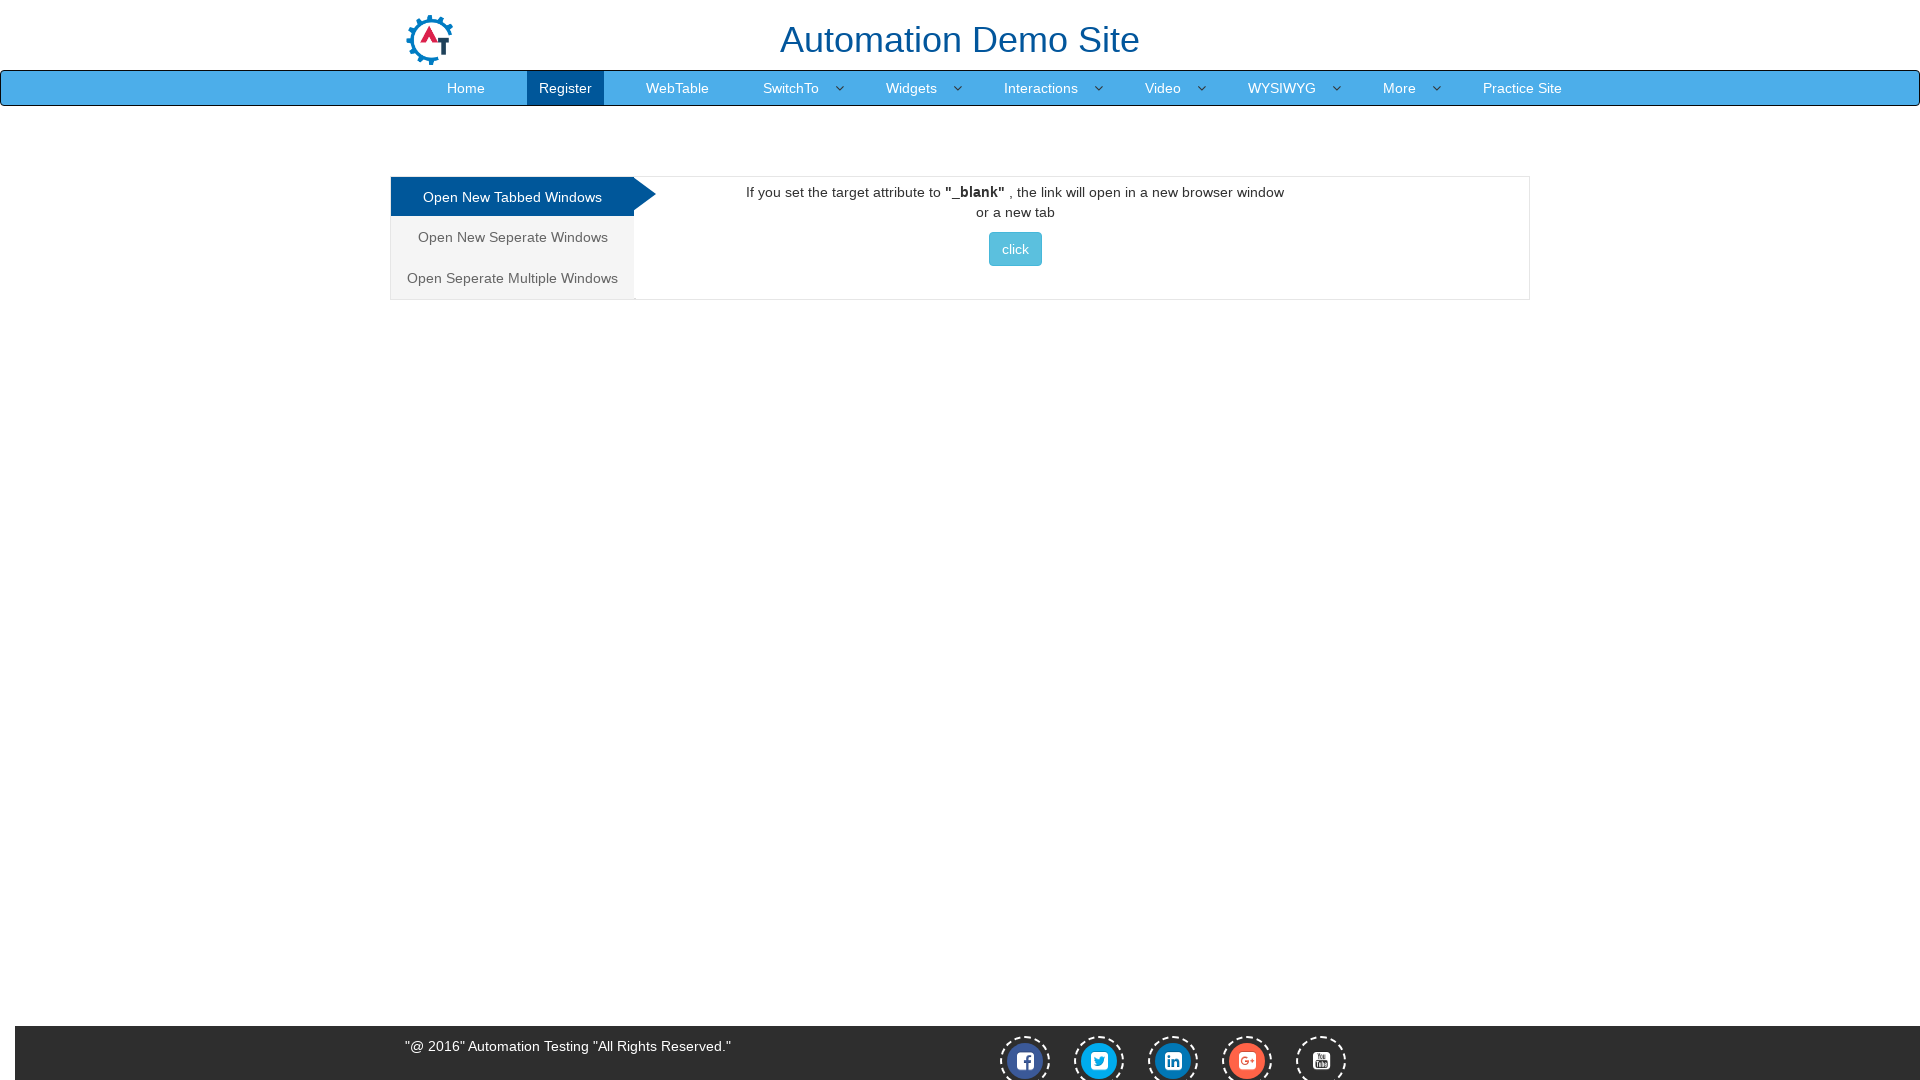

Clicked on the second tab at (512, 237) on (//a[@data-toggle='tab'])[2]
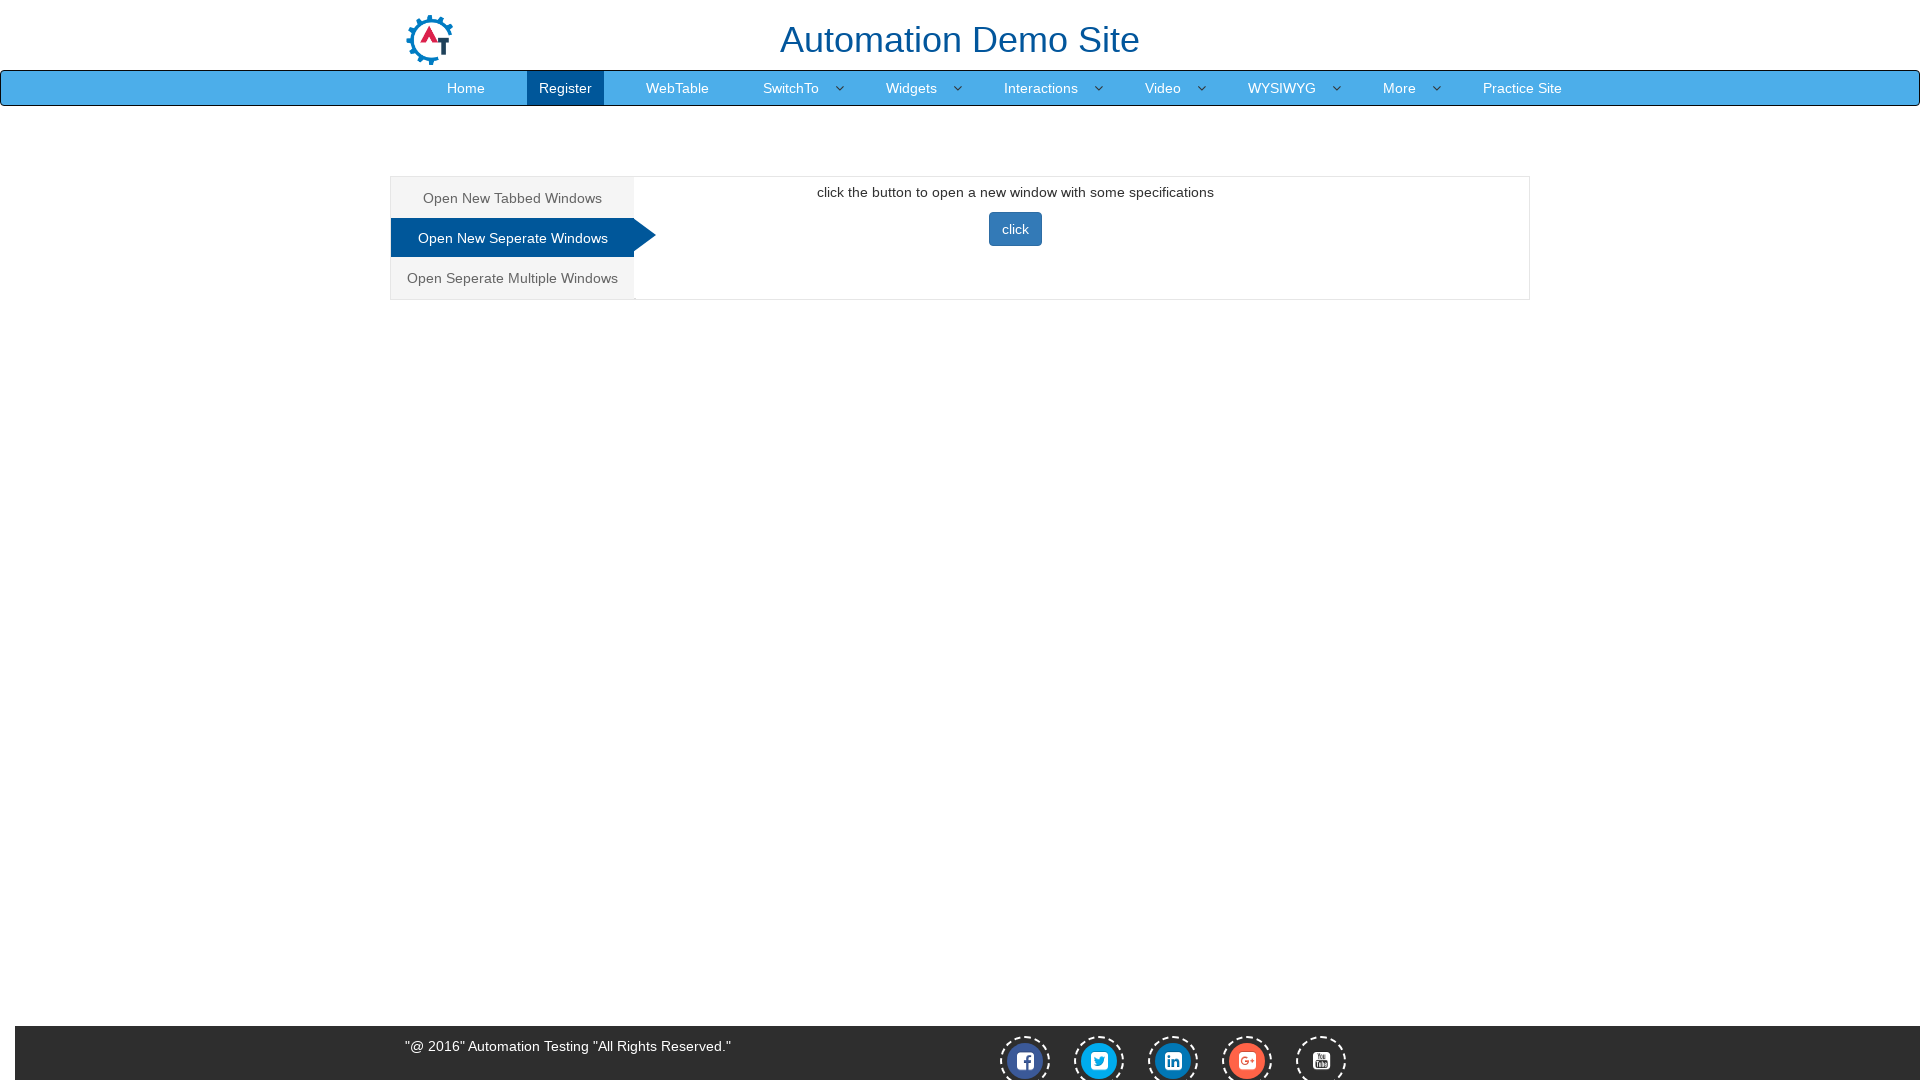

Clicked button to open new window at (1015, 229) on button.btn.btn-primary
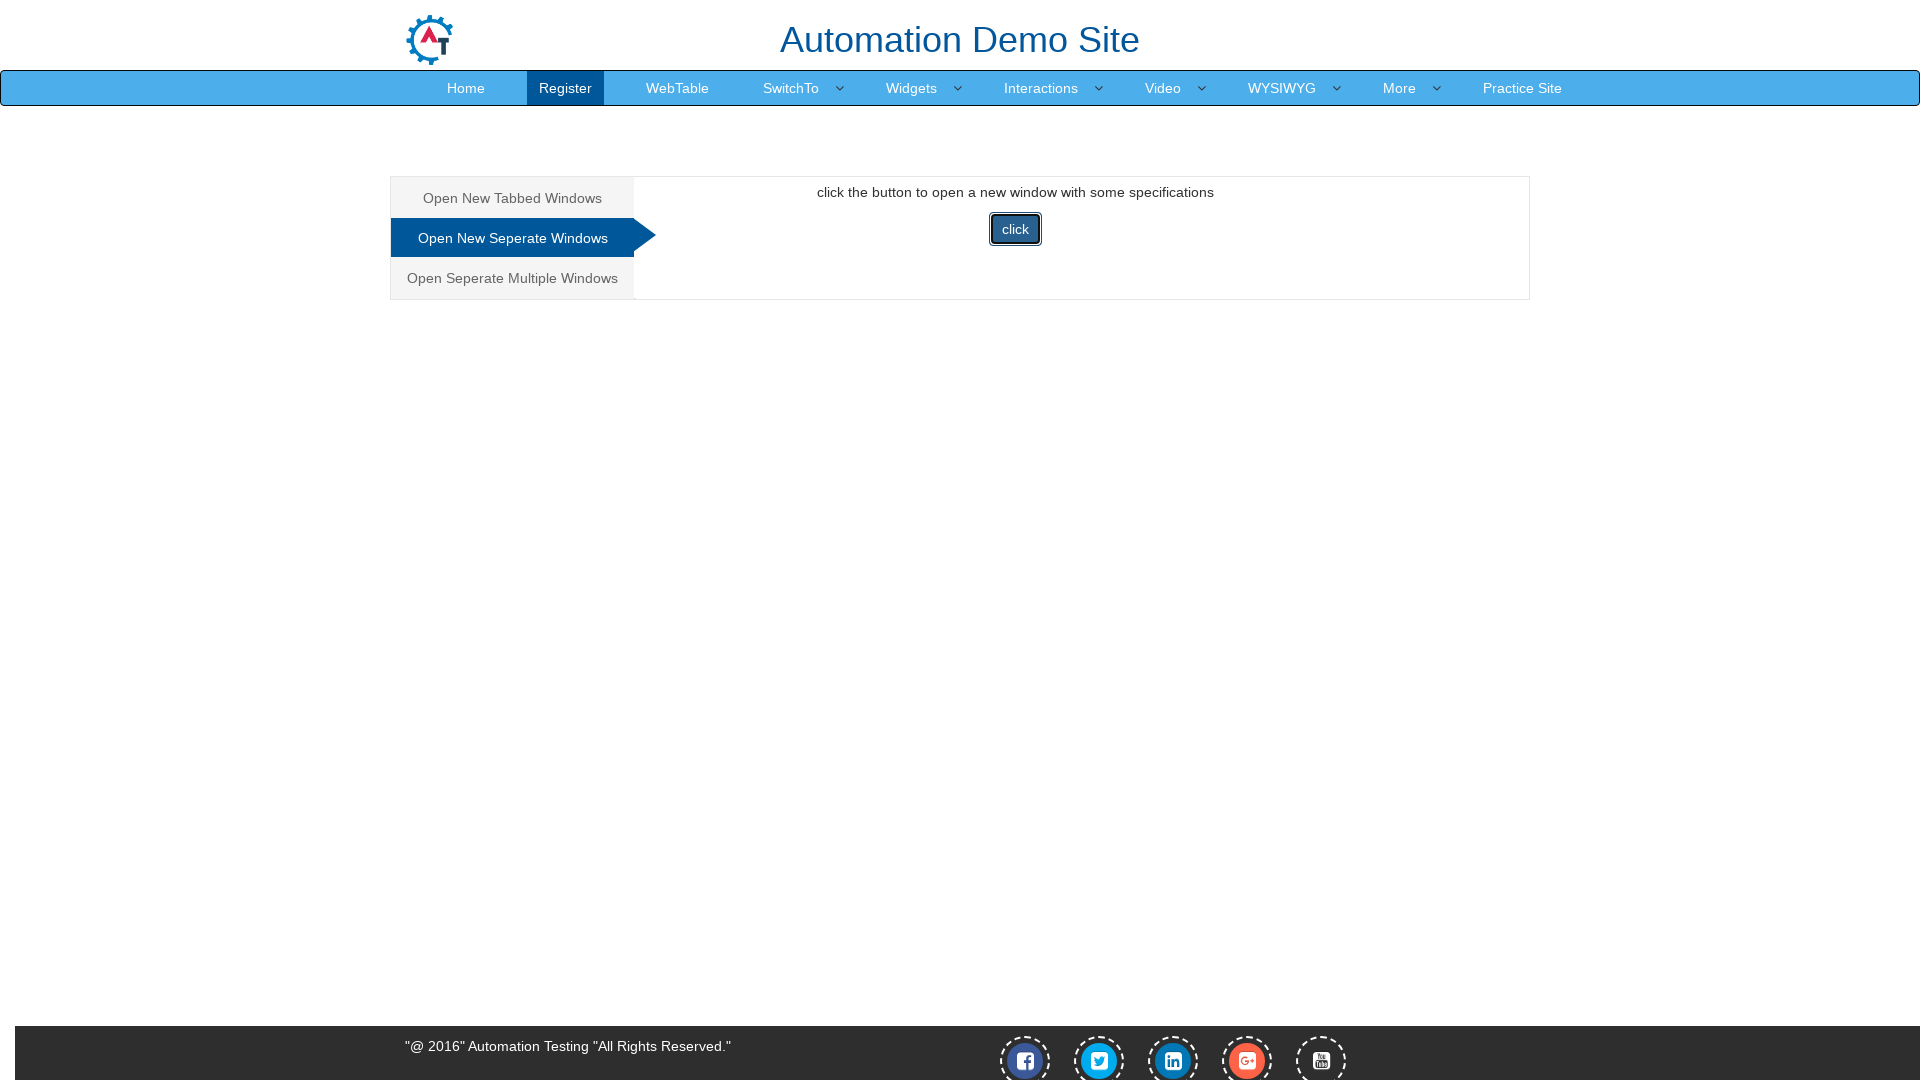

New window popup captured
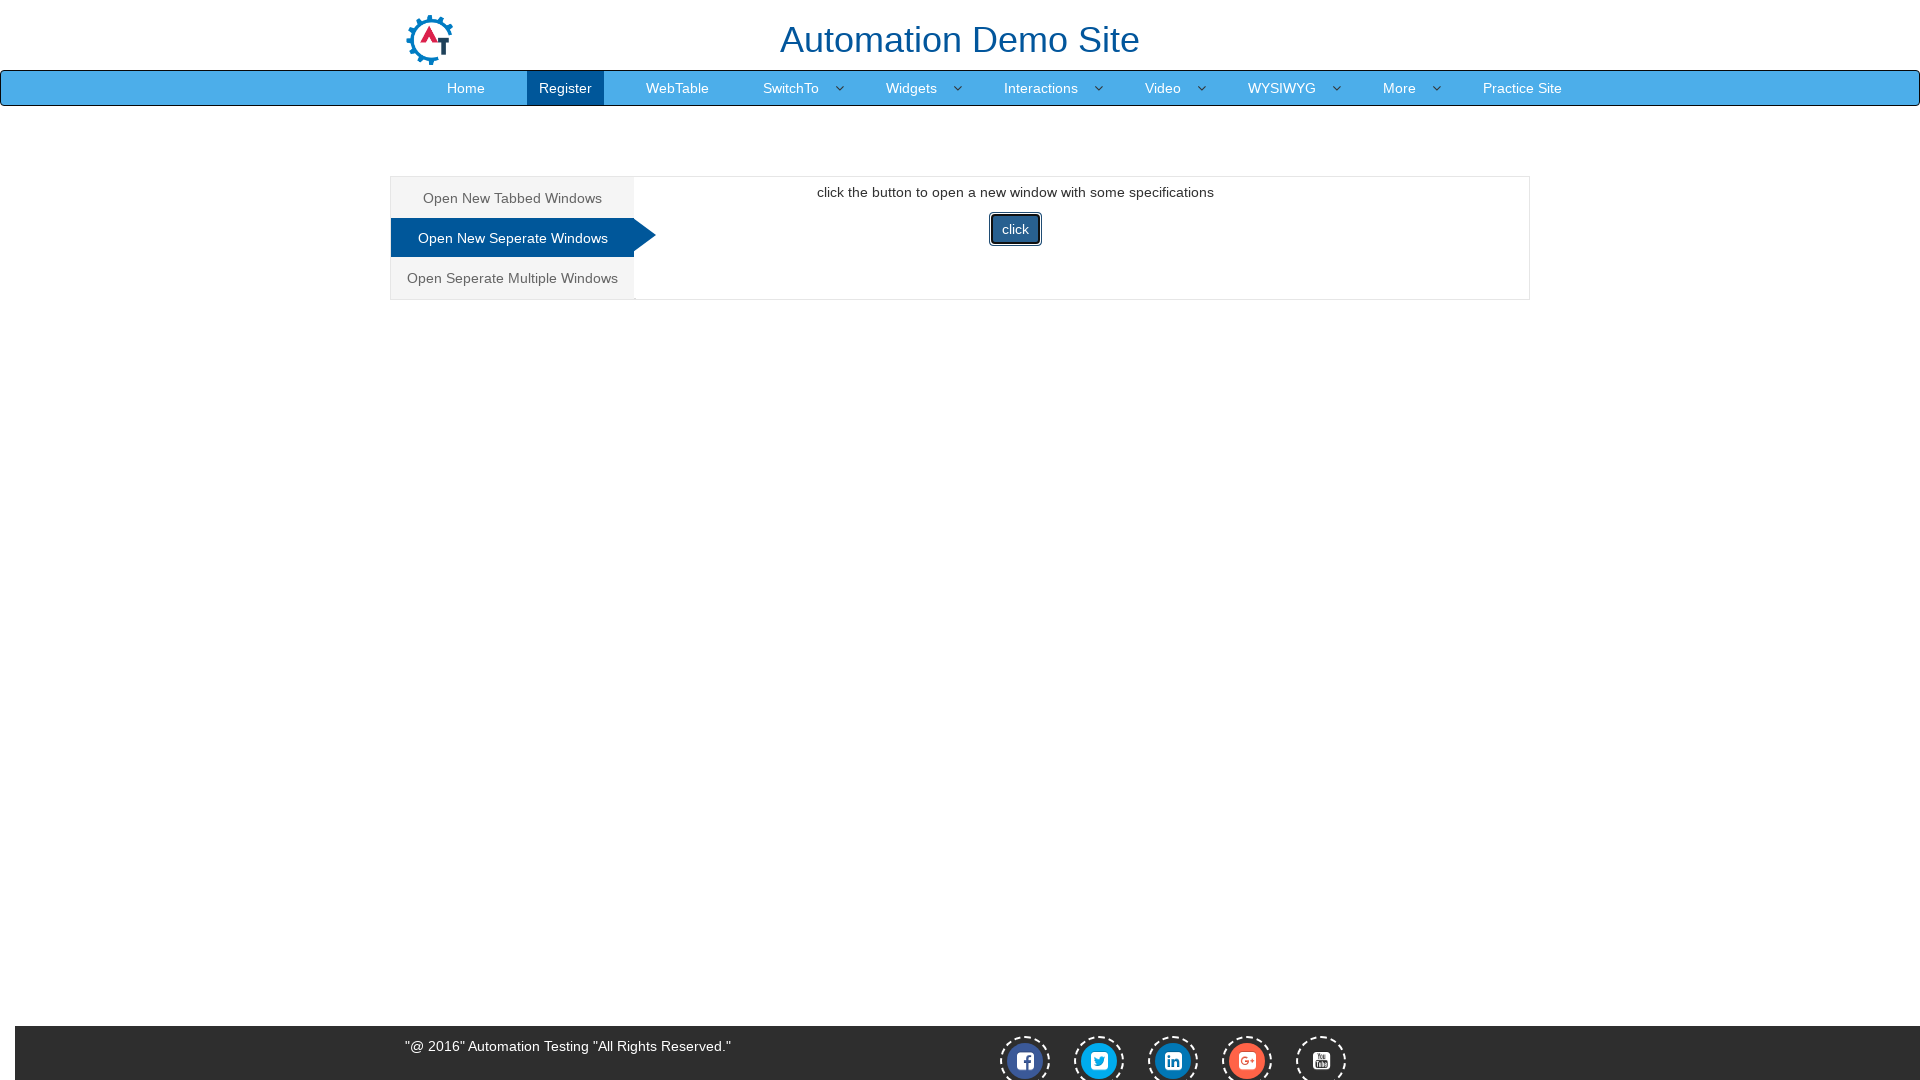

New window loaded
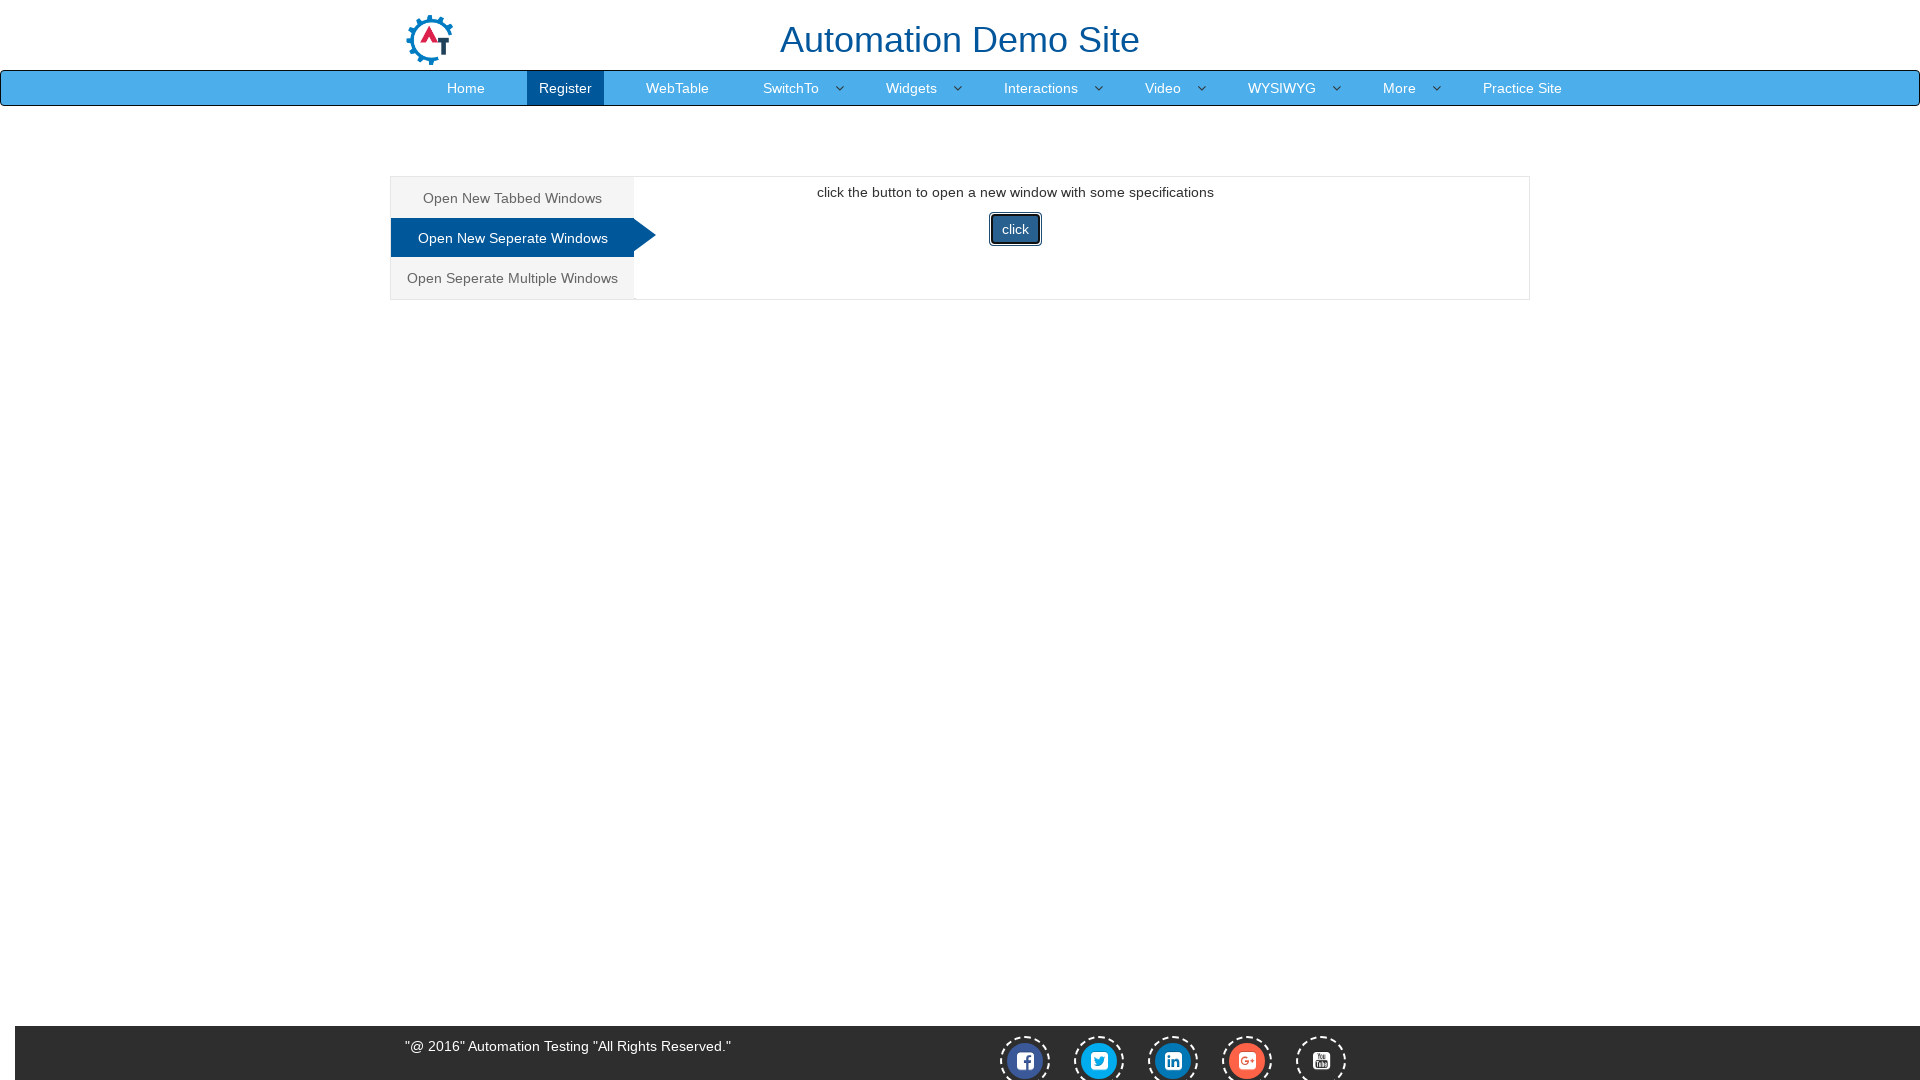

Retrieved new window title: 'Selenium'
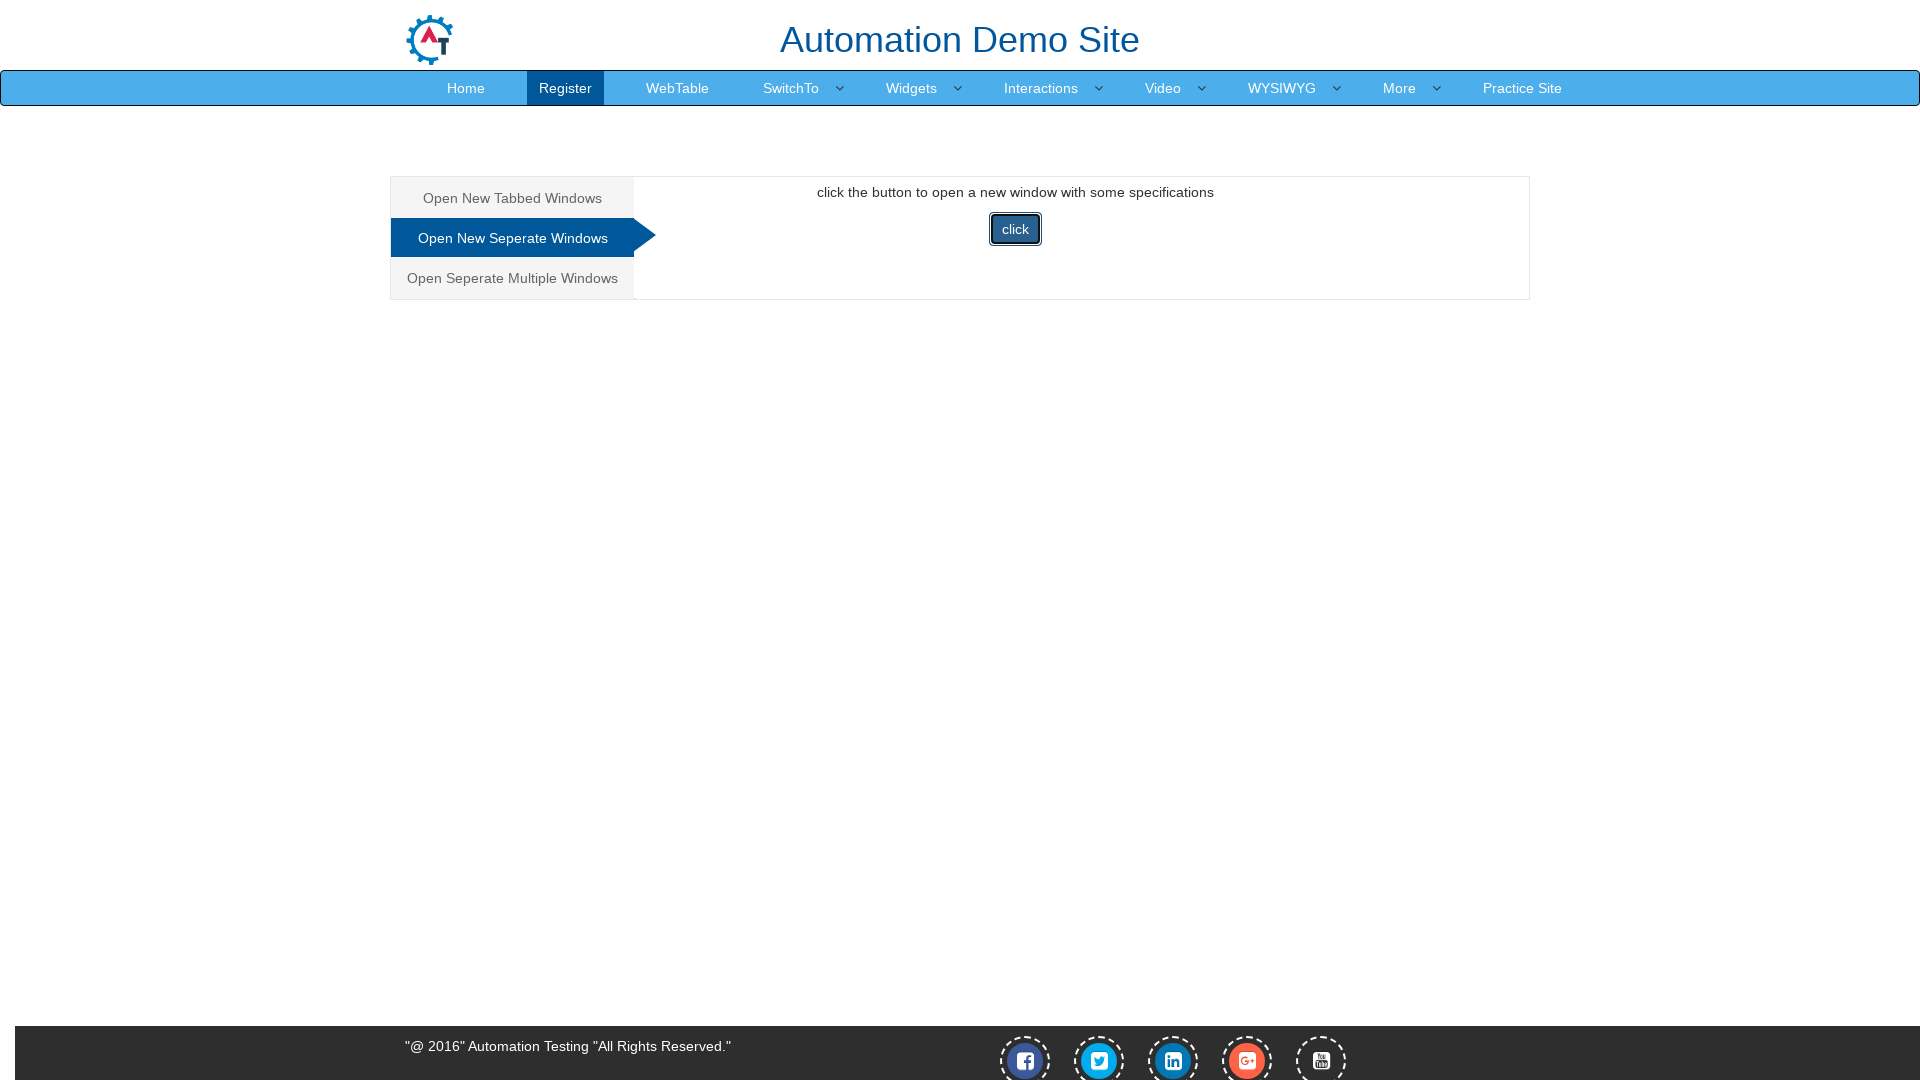

Closed the new window
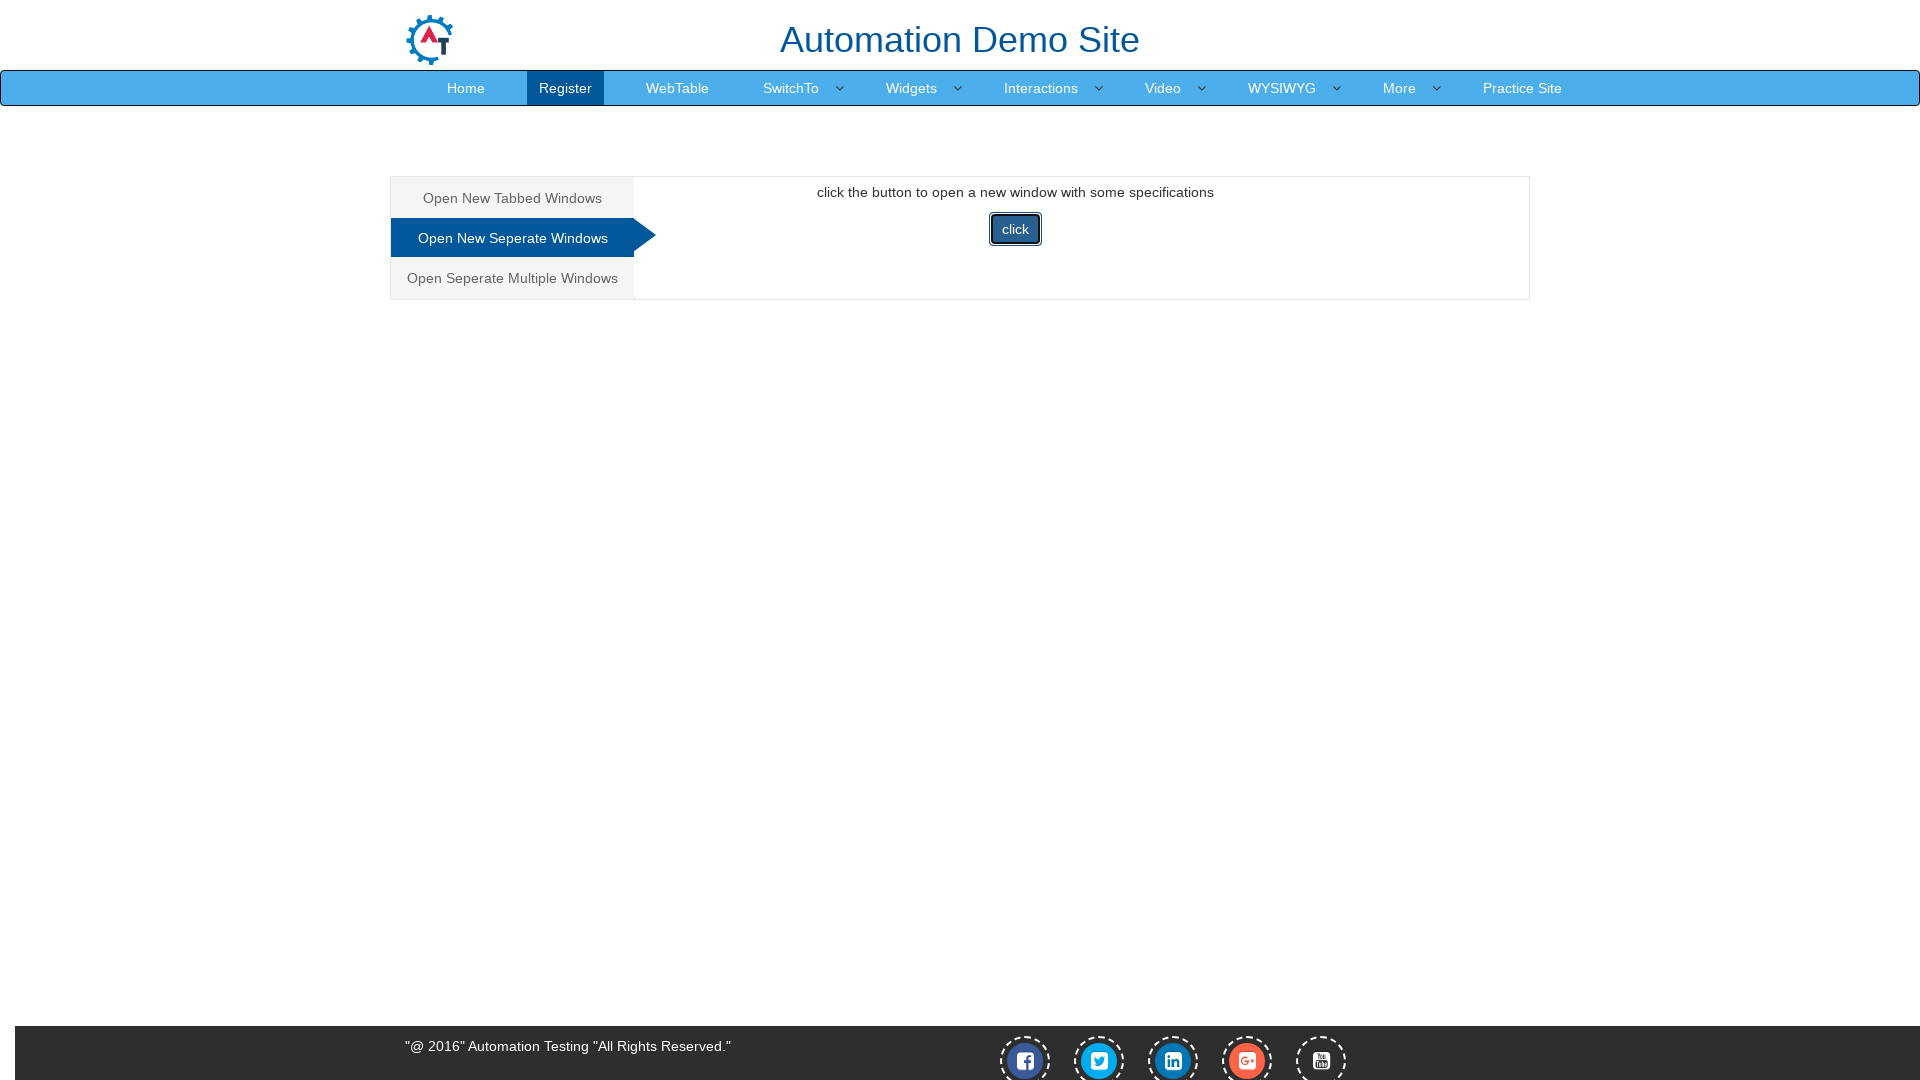

Waited 3 seconds before switching back to parent window
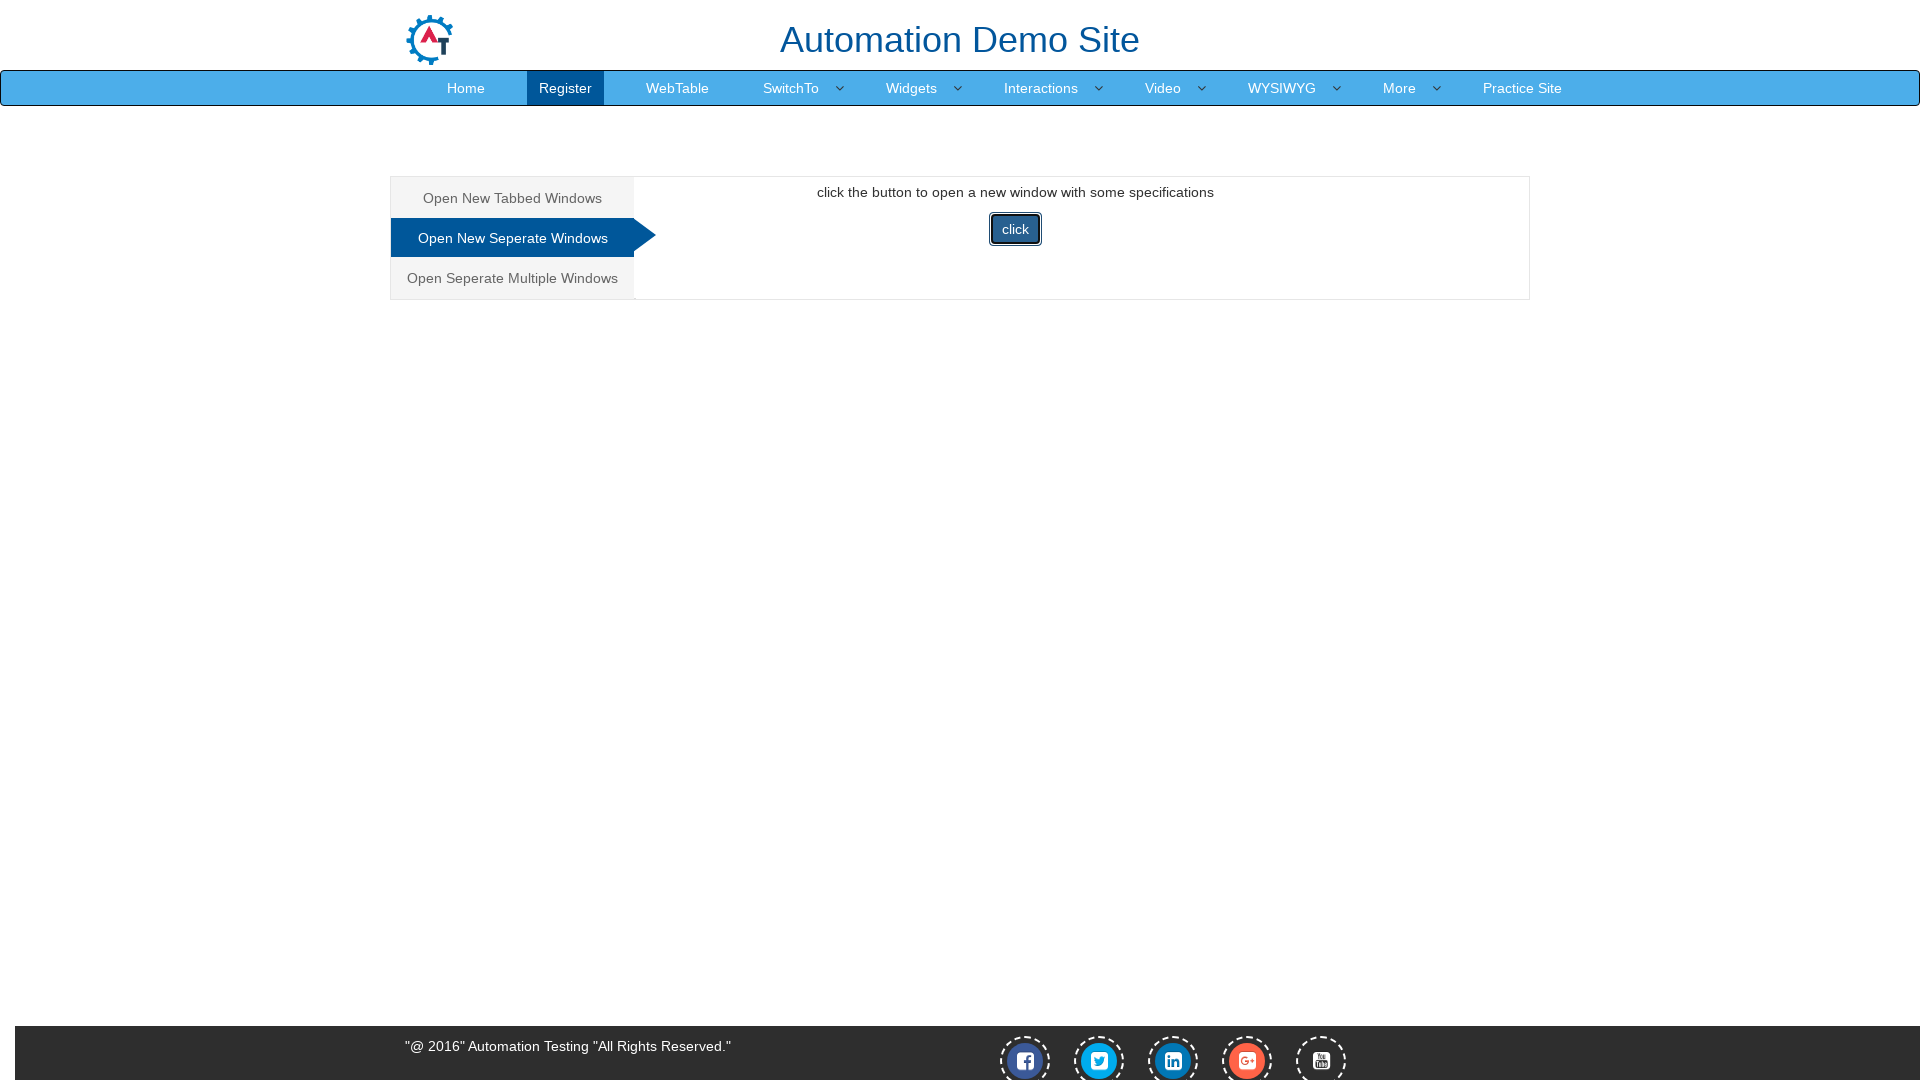

Retrieved parent window title: 'Frames & windows'
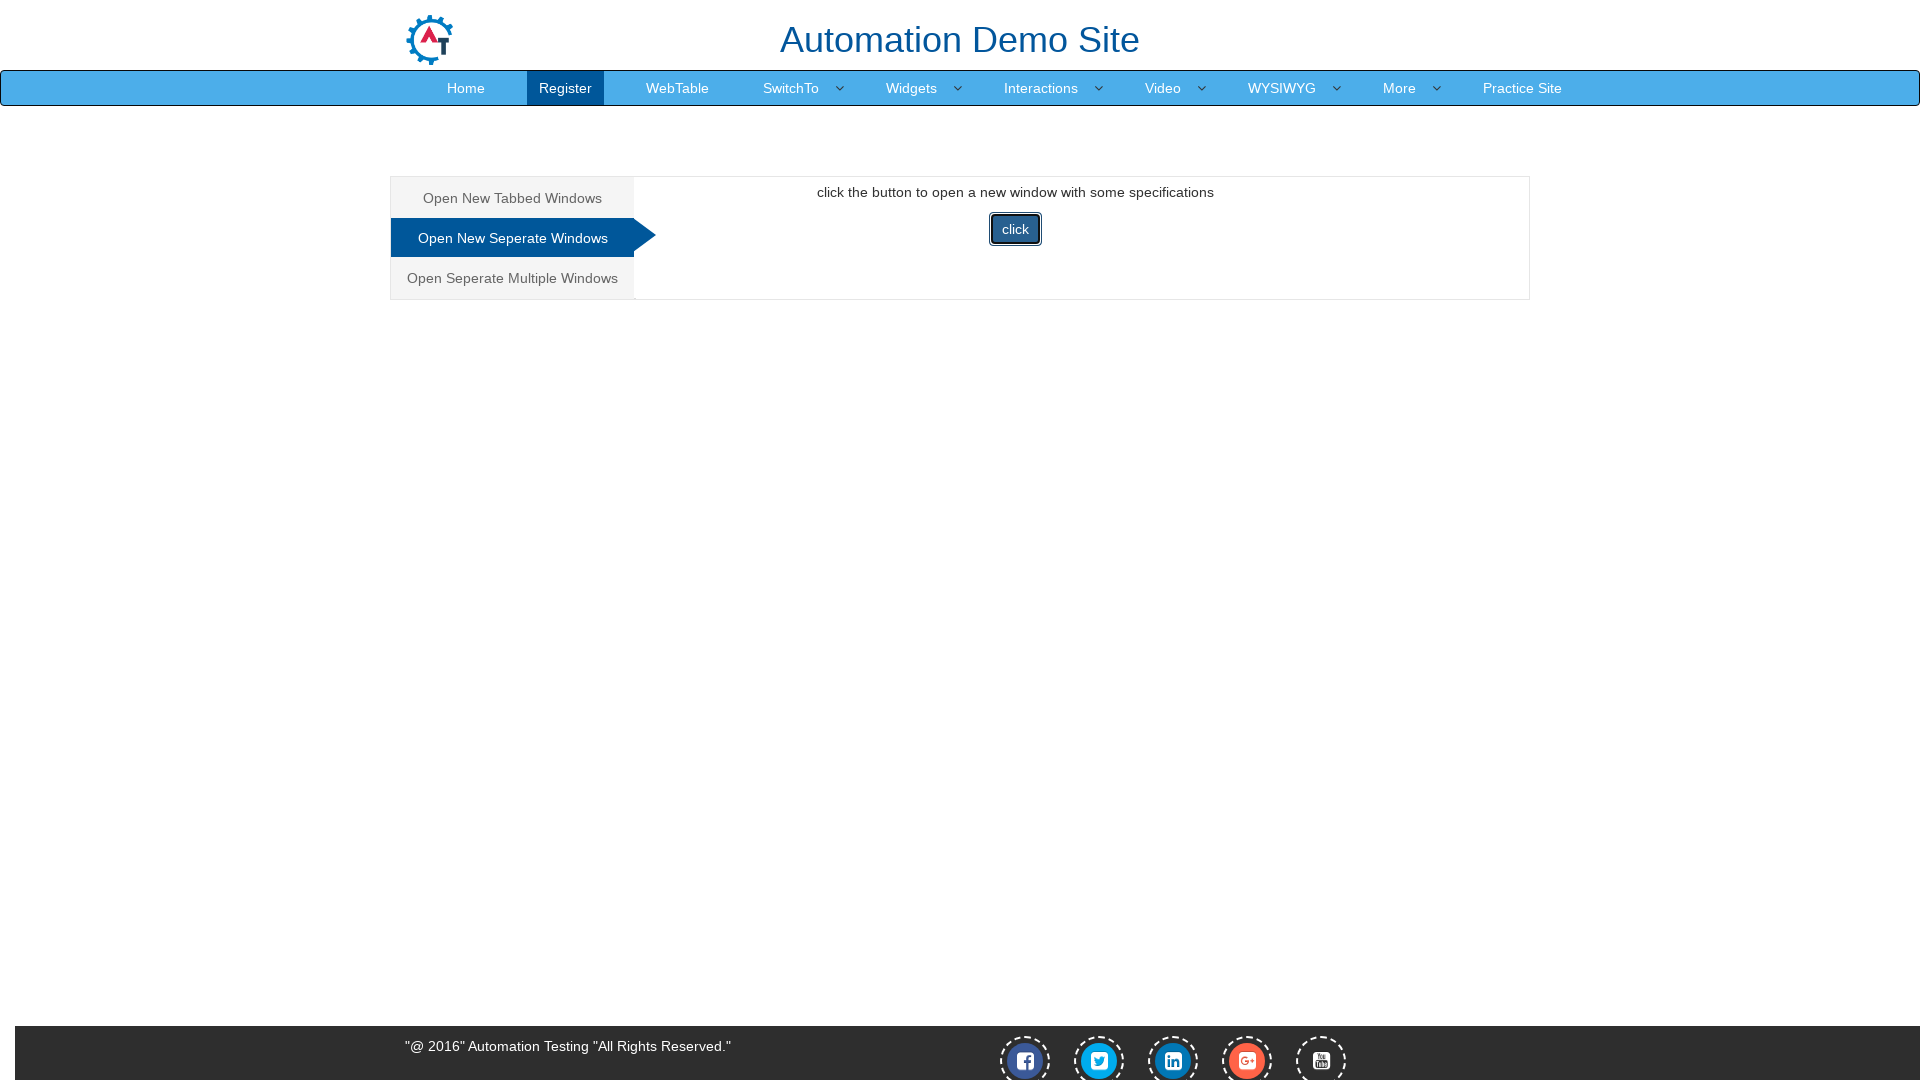

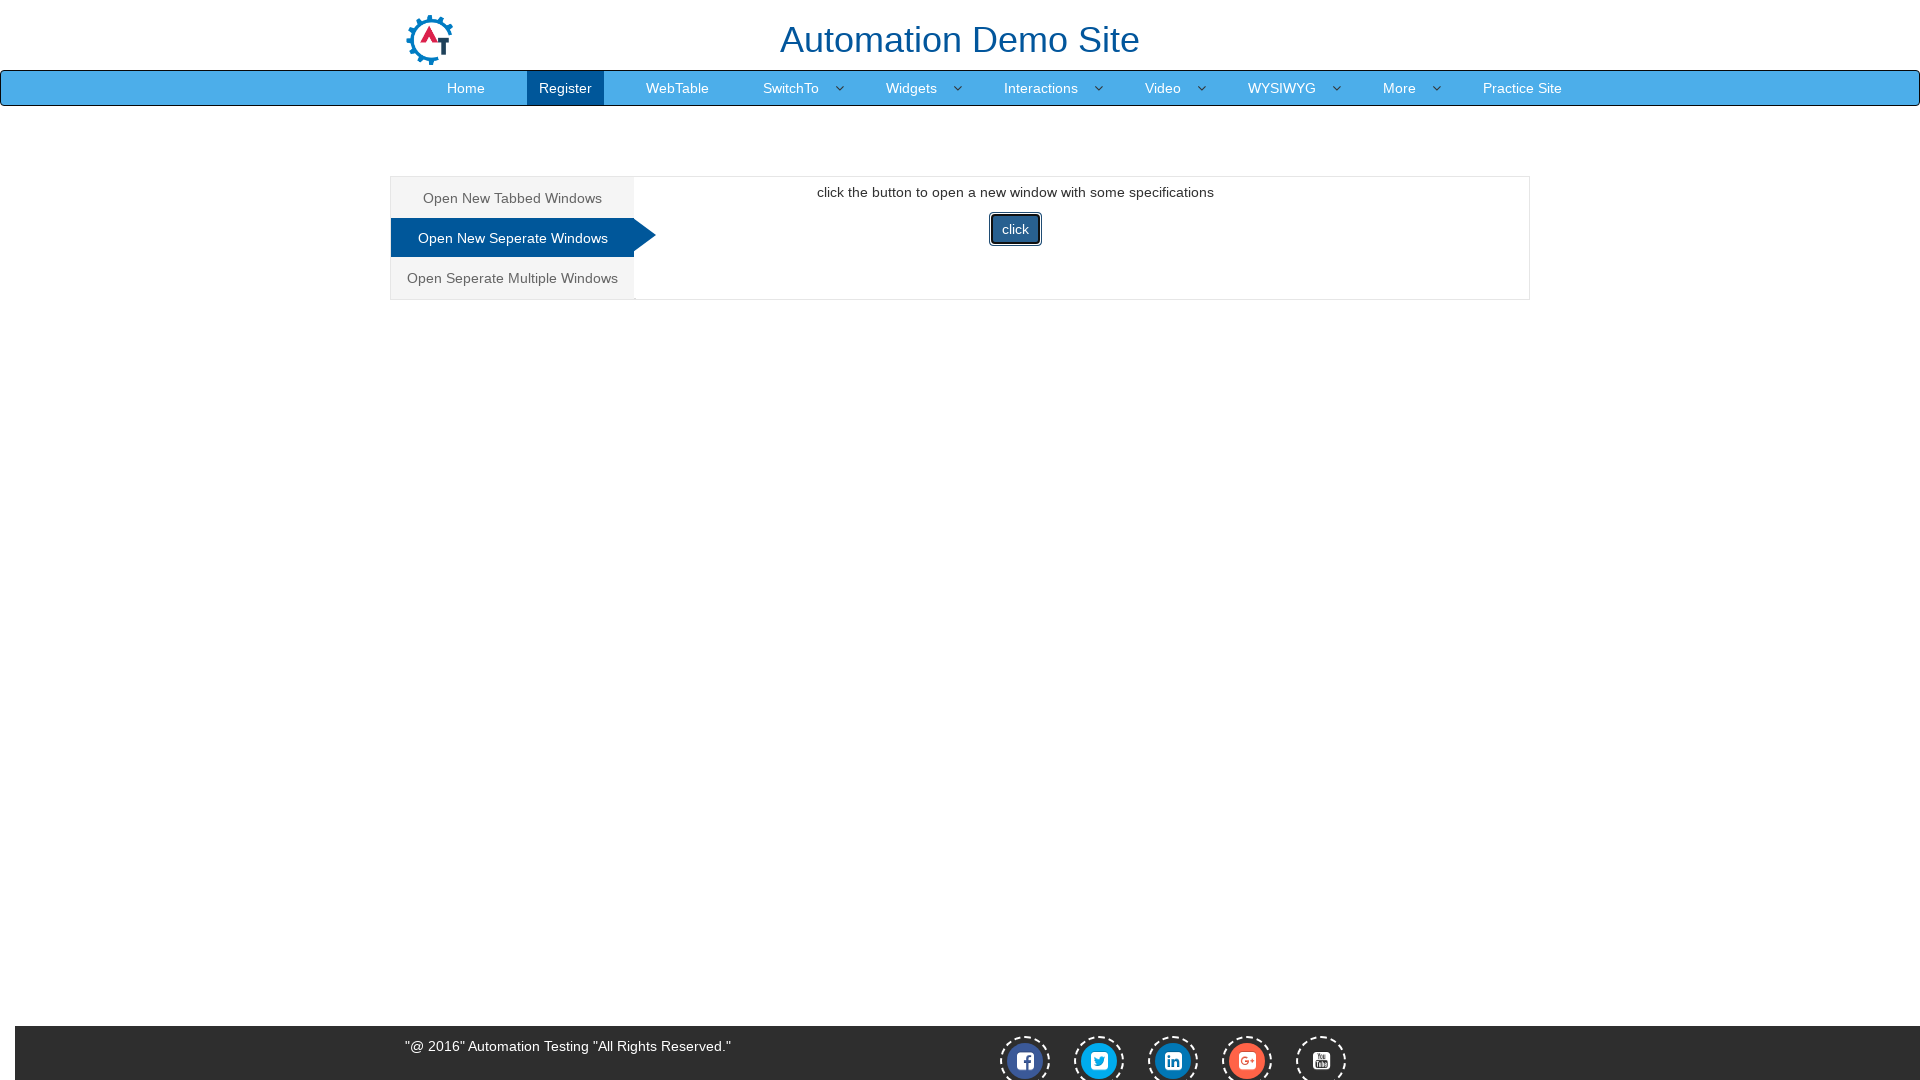